Performs click and hold on the reserve year element

Starting URL: http://example.selenium.jp/reserveApp/

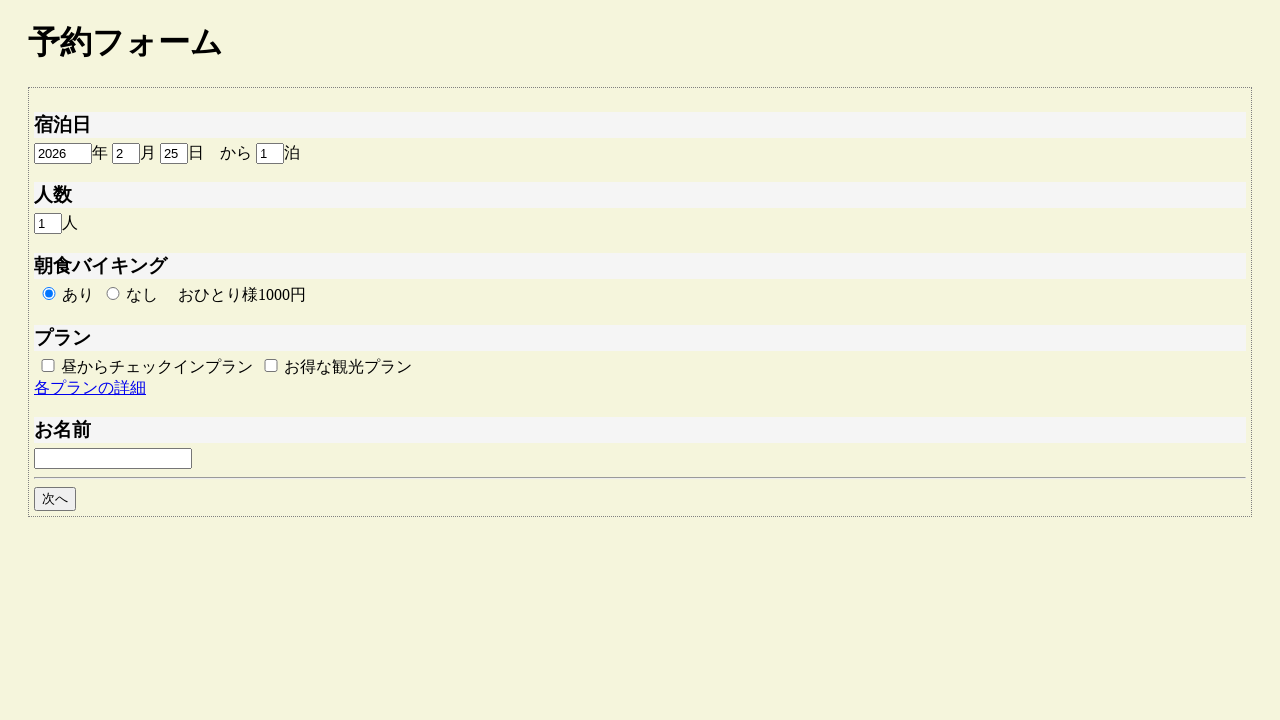

Hovered over reserve year element at (63, 153) on #reserve_year
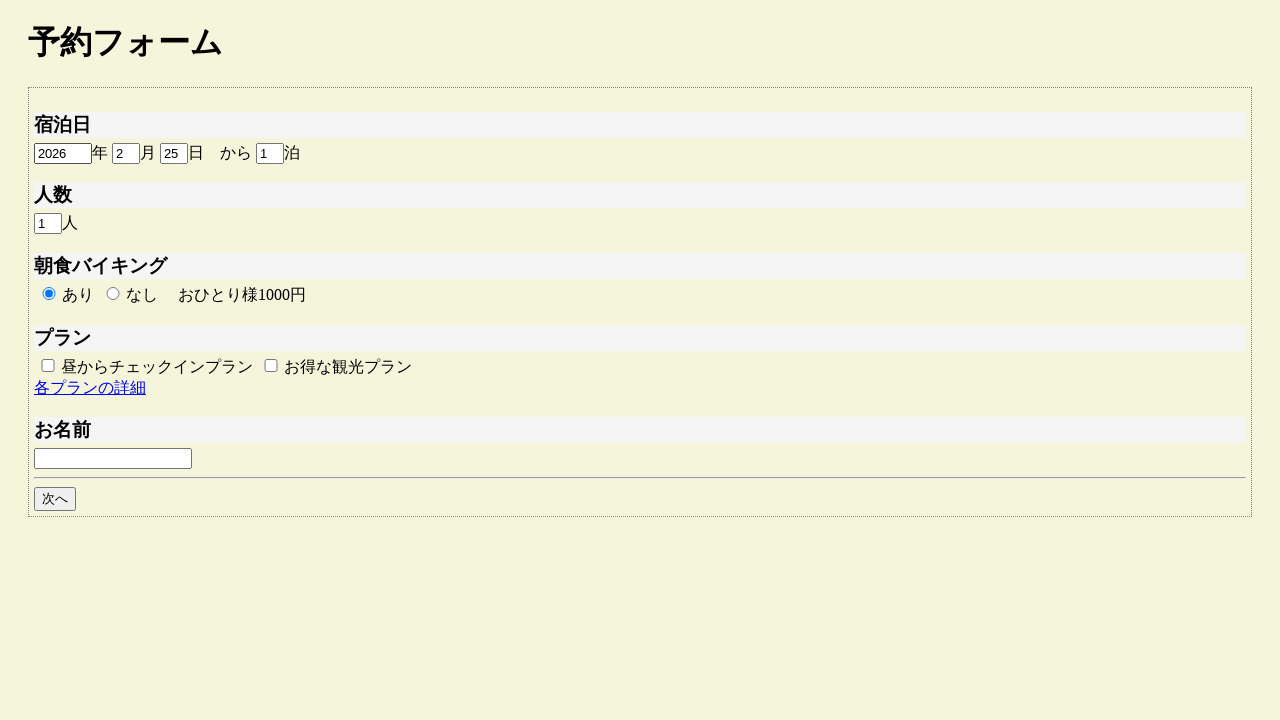

Performed mouse down (click and hold) on reserve year element at (63, 153)
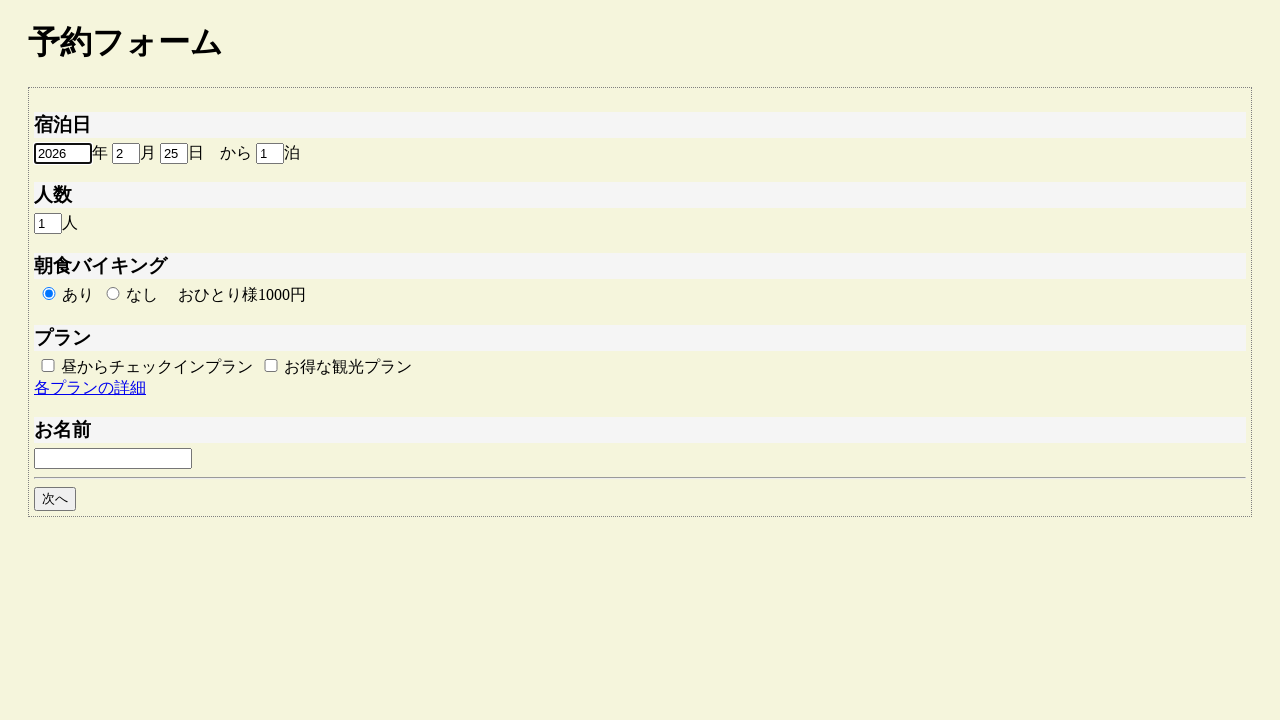

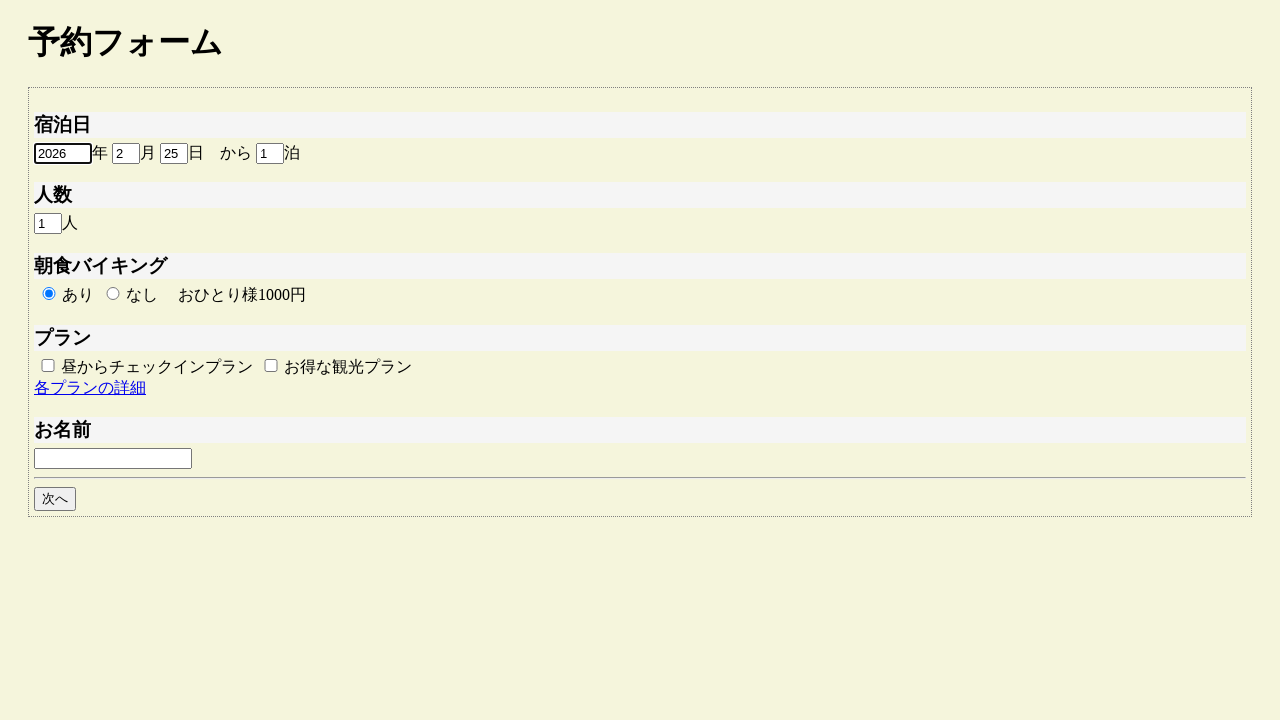